Navigates to the Applitools demo login page and clicks the Log In button to access the app page. This tests the demo site's login flow without requiring actual credentials.

Starting URL: https://demo.applitools.com/index.html

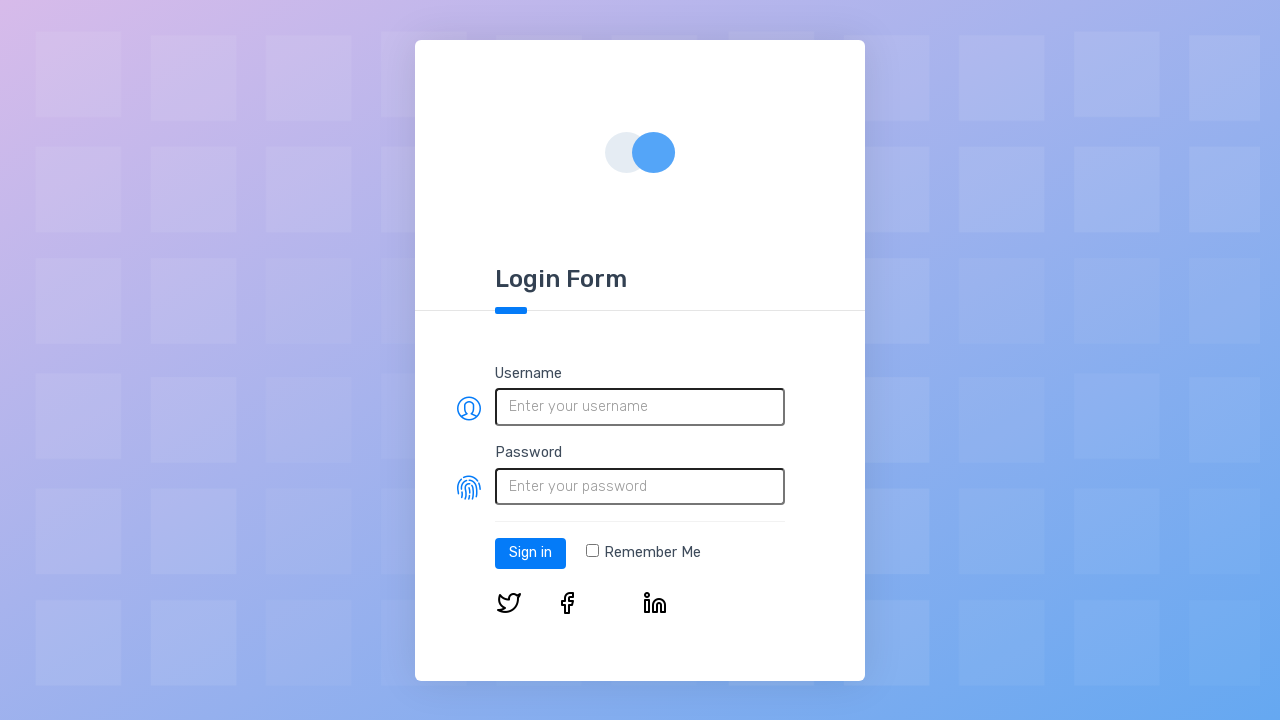

Login button element loaded on demo login page
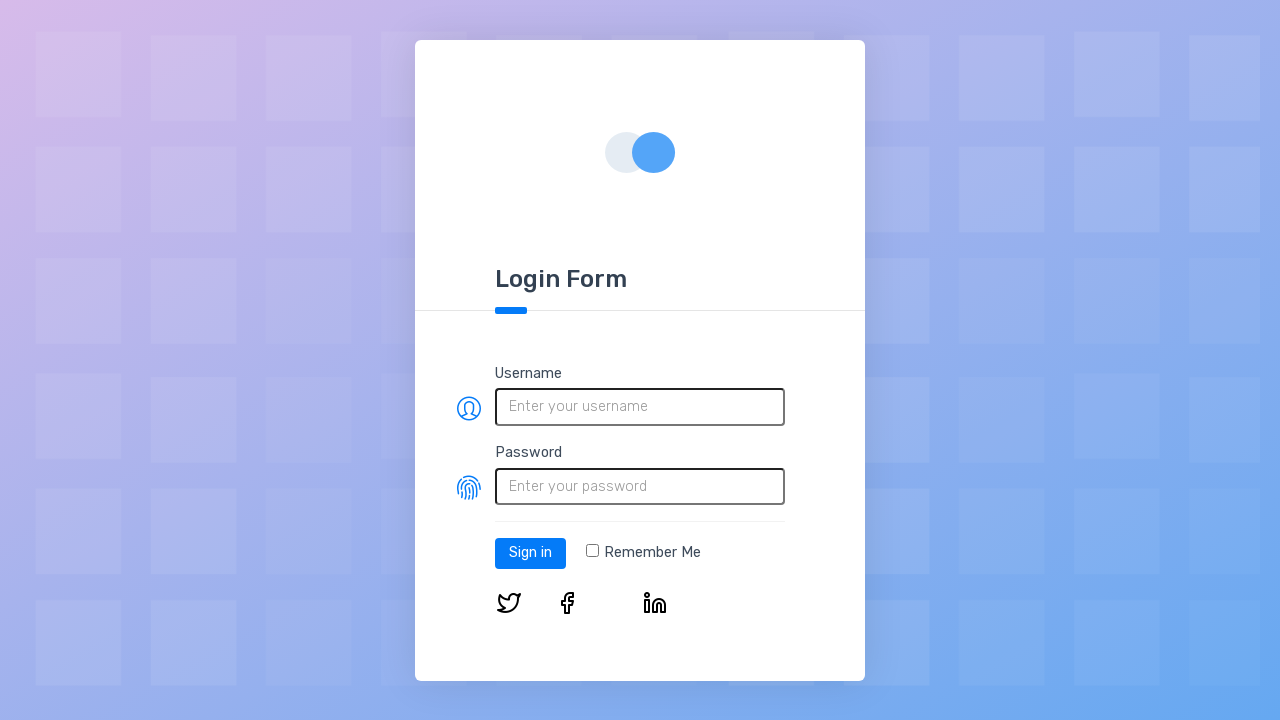

Clicked the Log In button to access the app at (530, 553) on #log-in
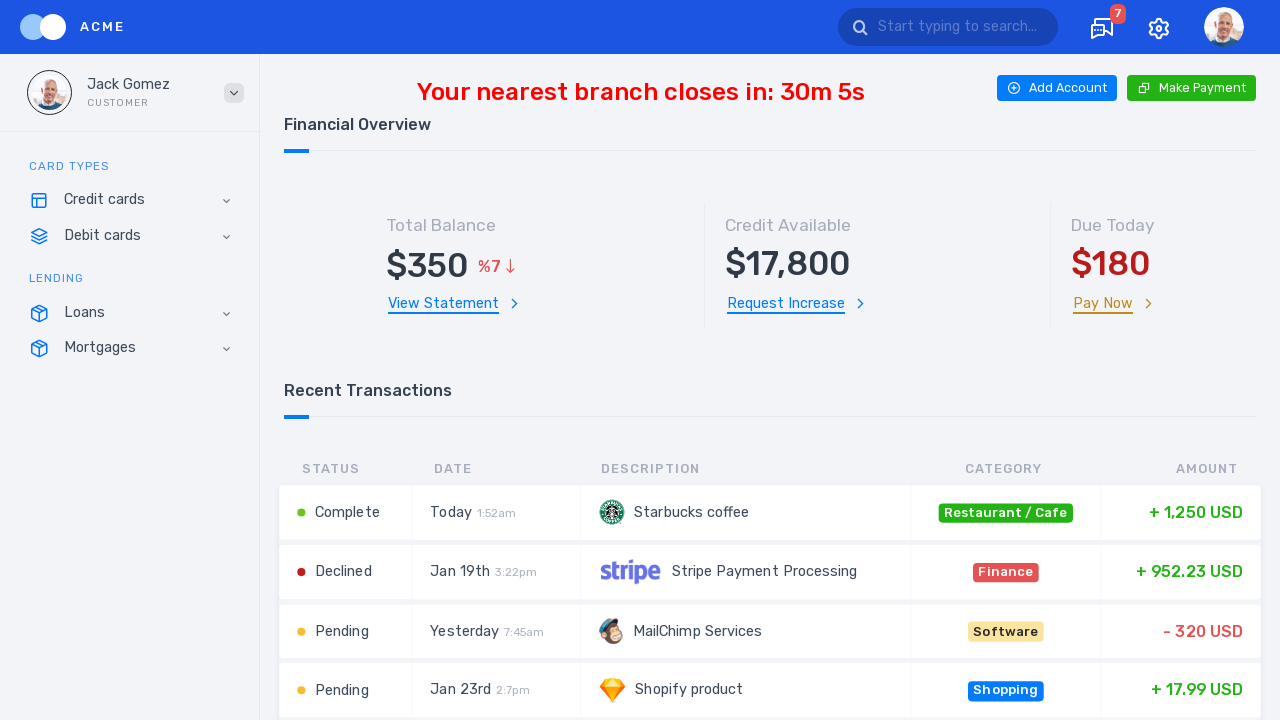

App page loaded after successful login
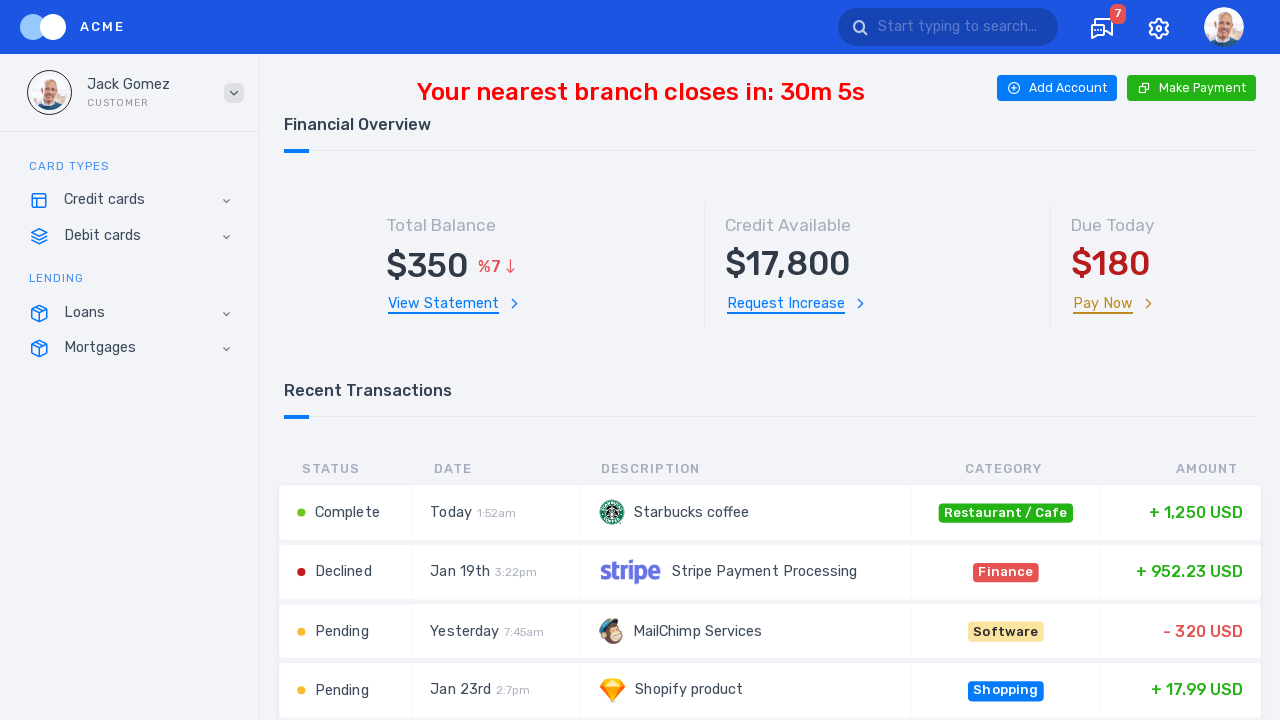

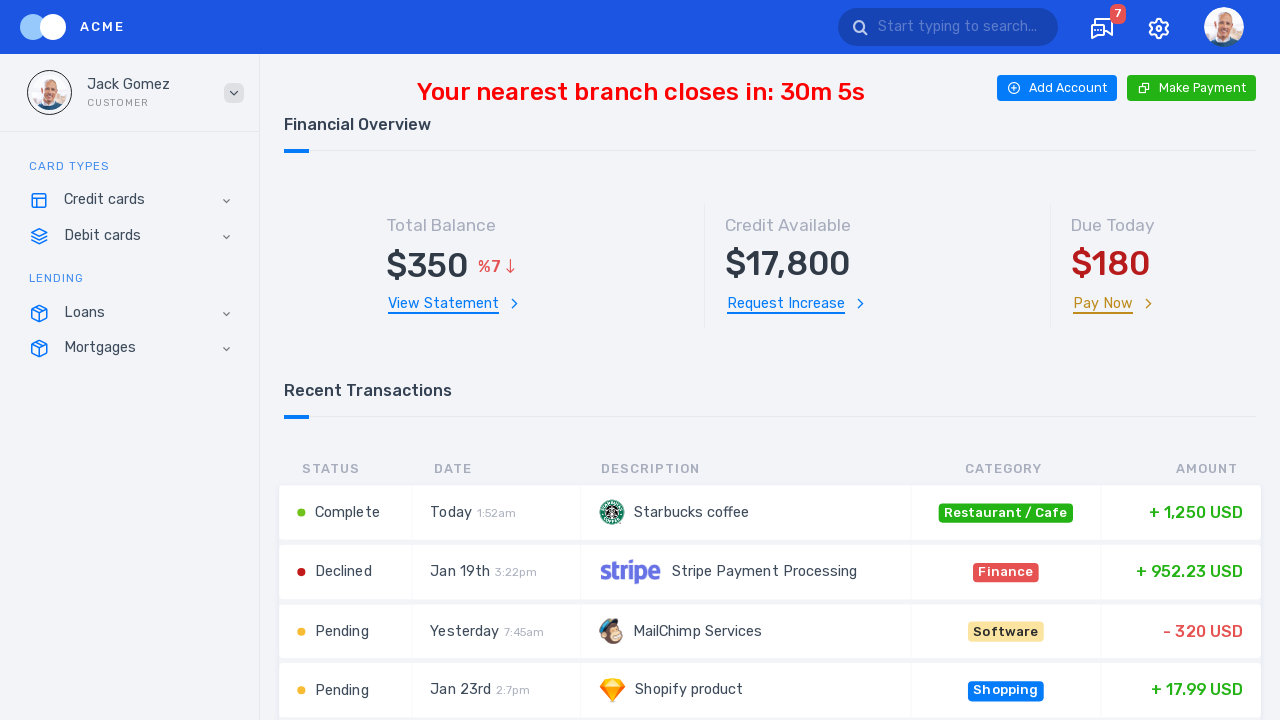